Tests checkbox functionality by clicking on a checkbox element

Starting URL: https://rahulshettyacademy.com/dropdownsPractise/

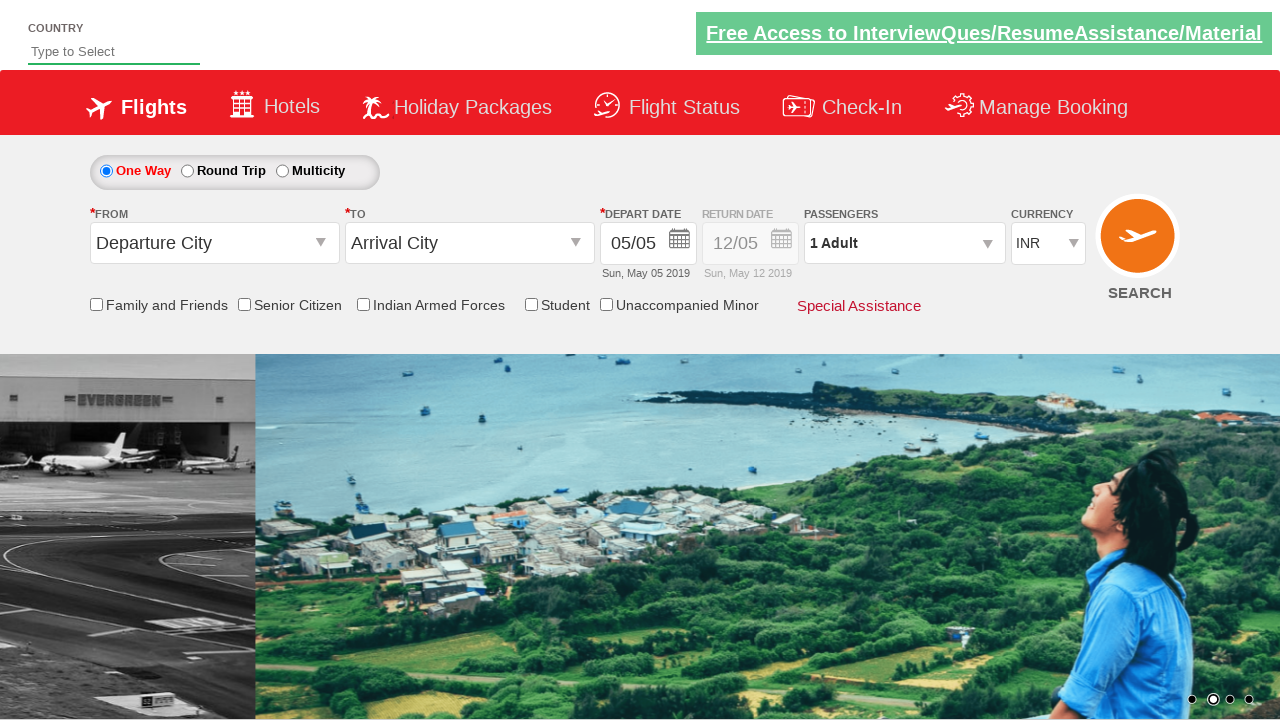

Clicked on the friends and family checkbox at (96, 304) on #ctl00_mainContent_chk_friendsandfamily
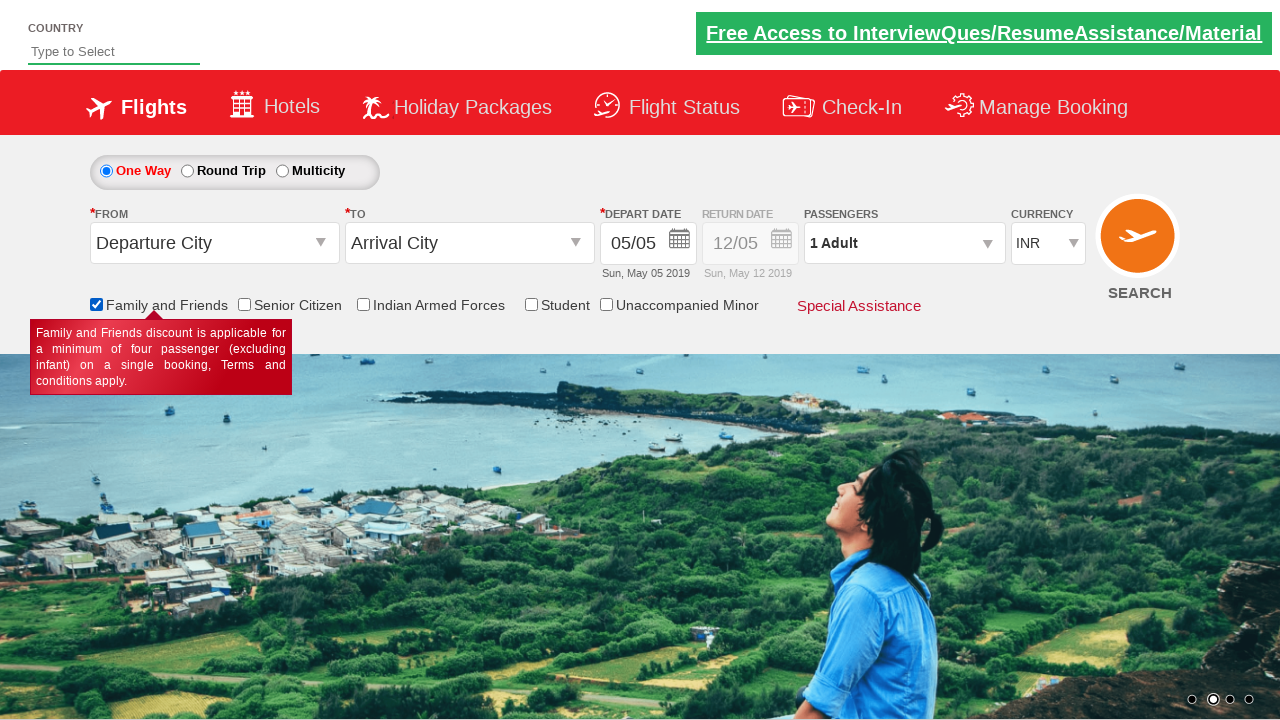

Verified that the friends and family checkbox is now checked
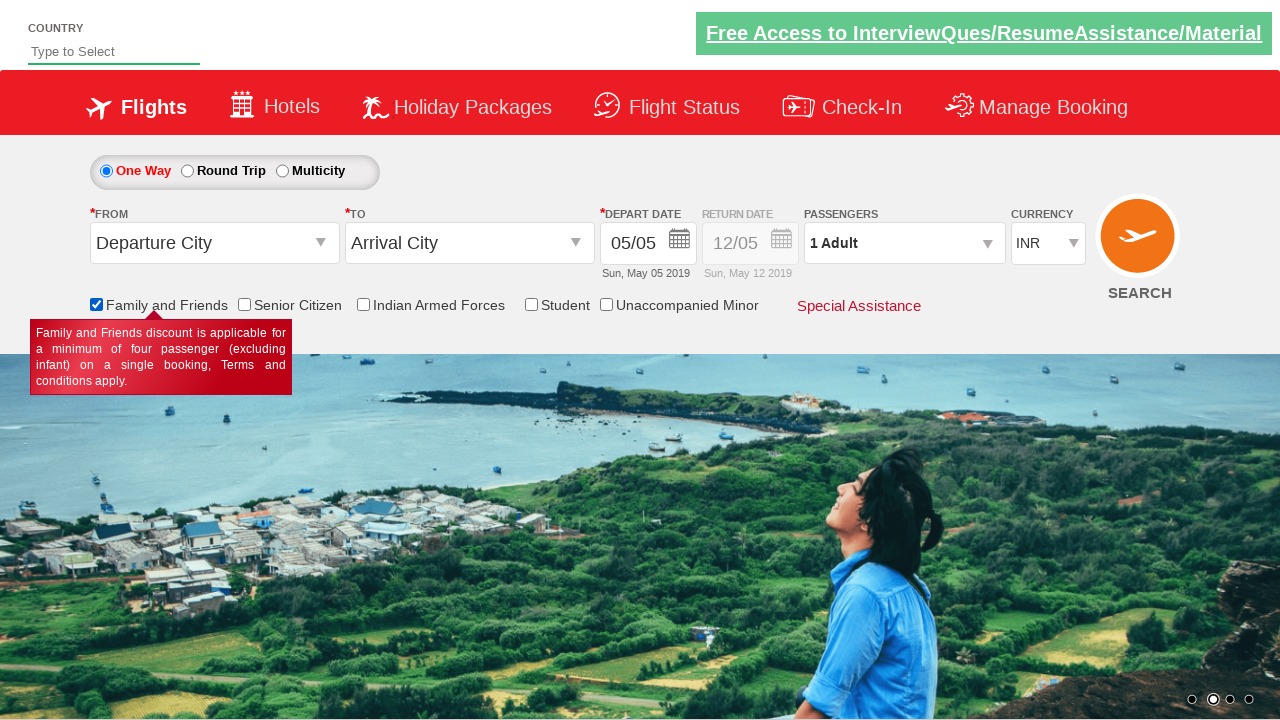

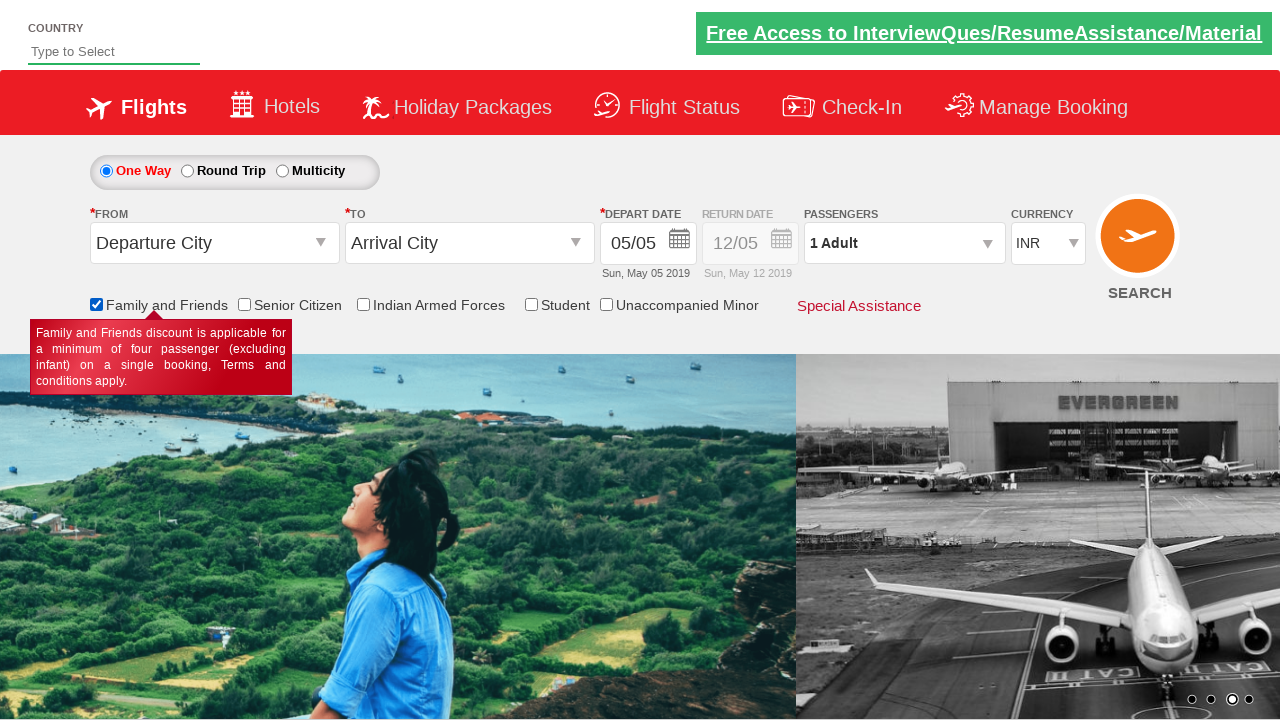